Tests dynamic loading functionality by clicking on Example 7 link and waiting for the title to change, then verifying the completion message

Starting URL: https://practice.cydeo.com/dynamic_loading

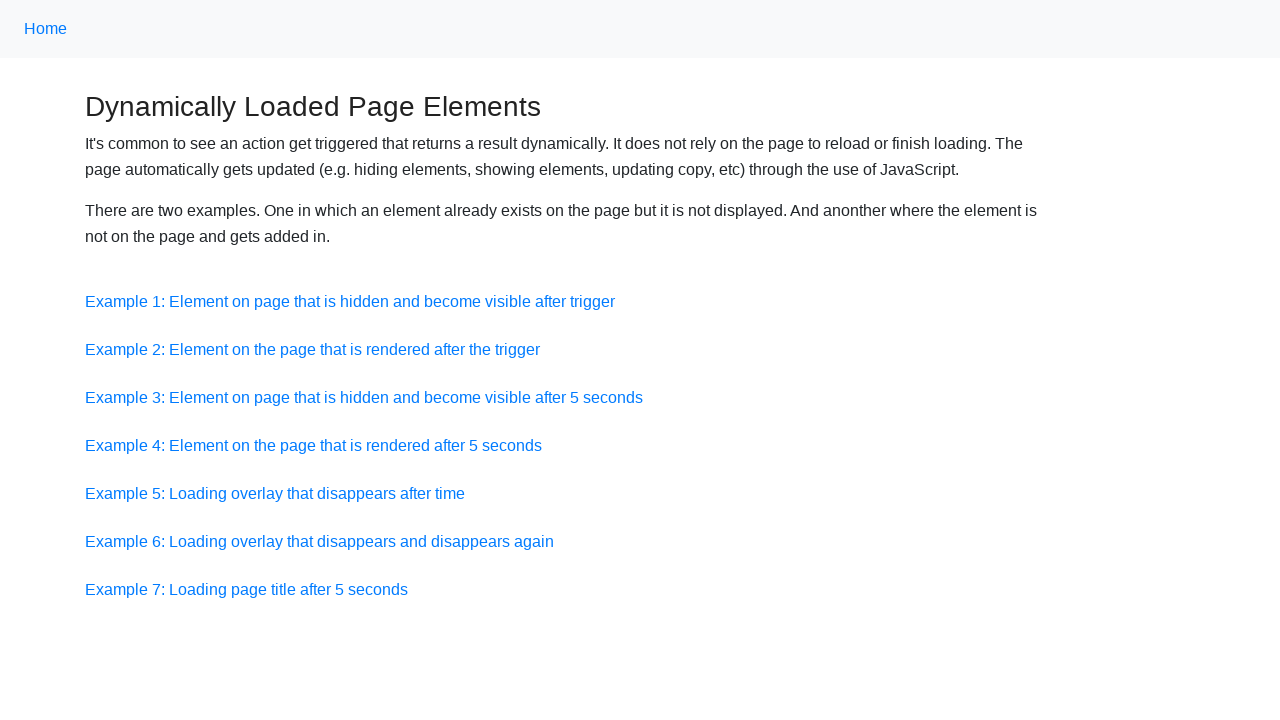

Clicked on Example 7 link at (246, 589) on a:has-text('Example 7')
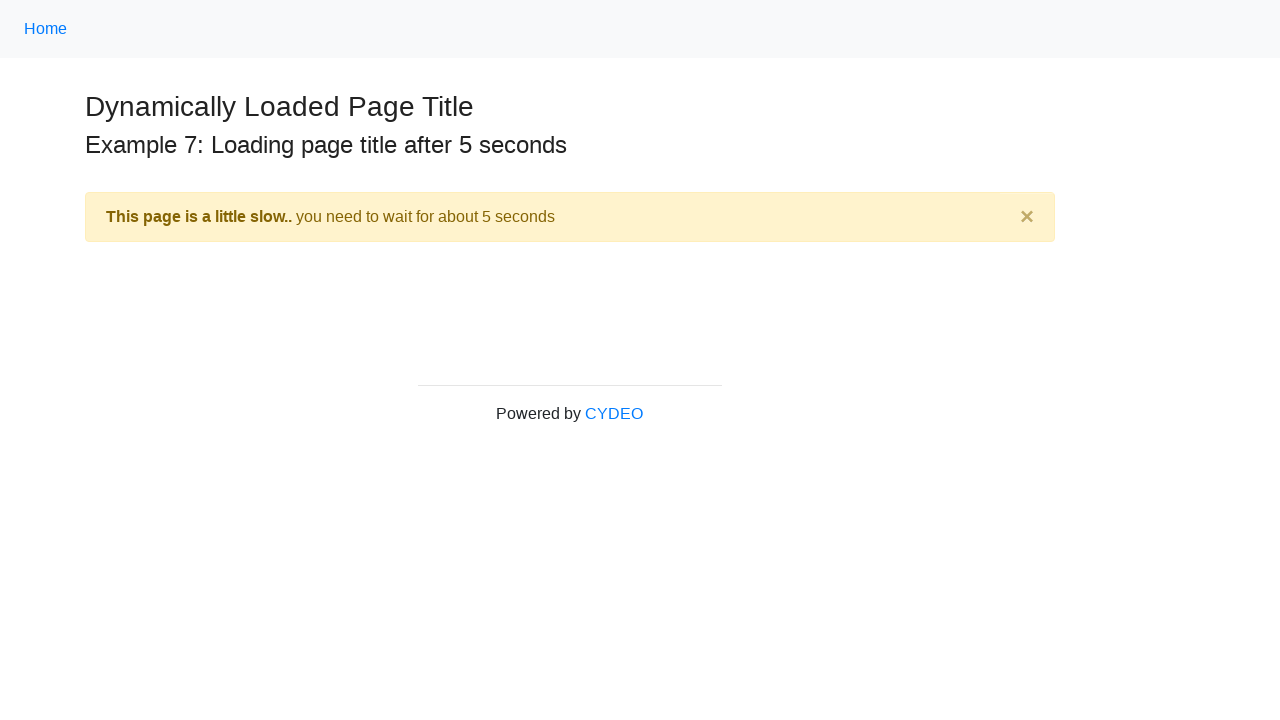

Waited for page title to change to contain 'Dynamic title'
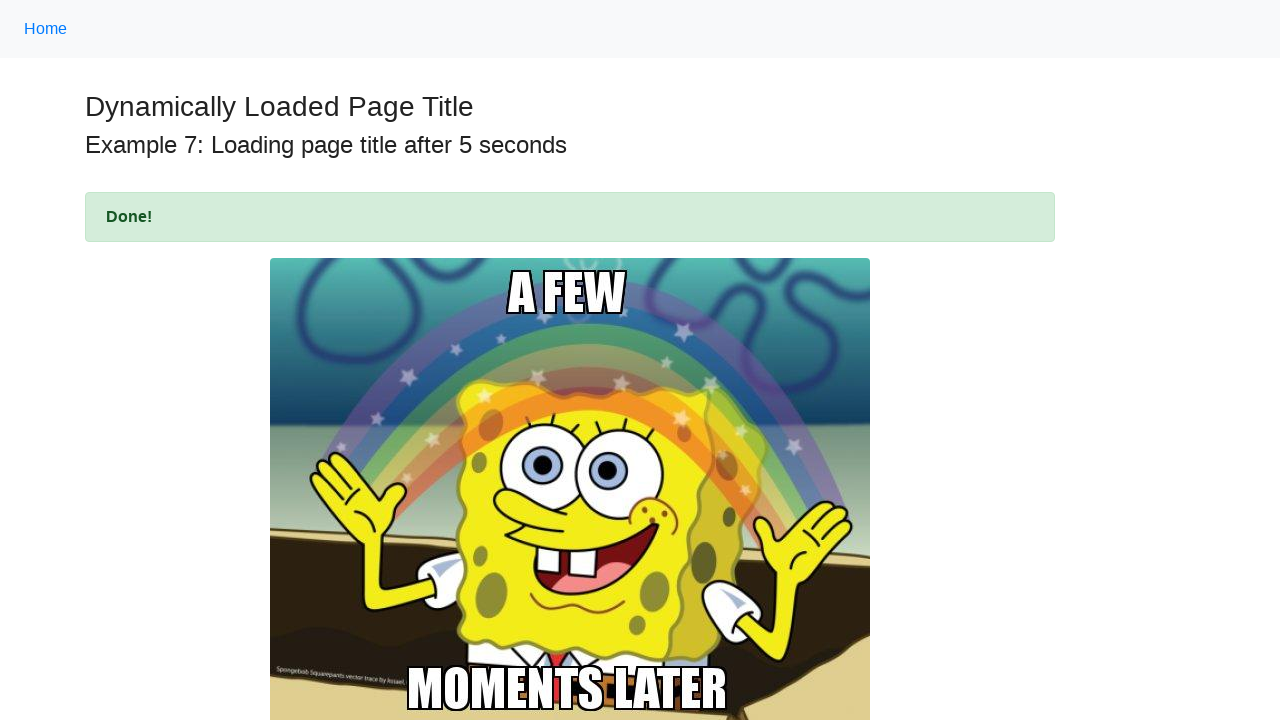

Located alert message element
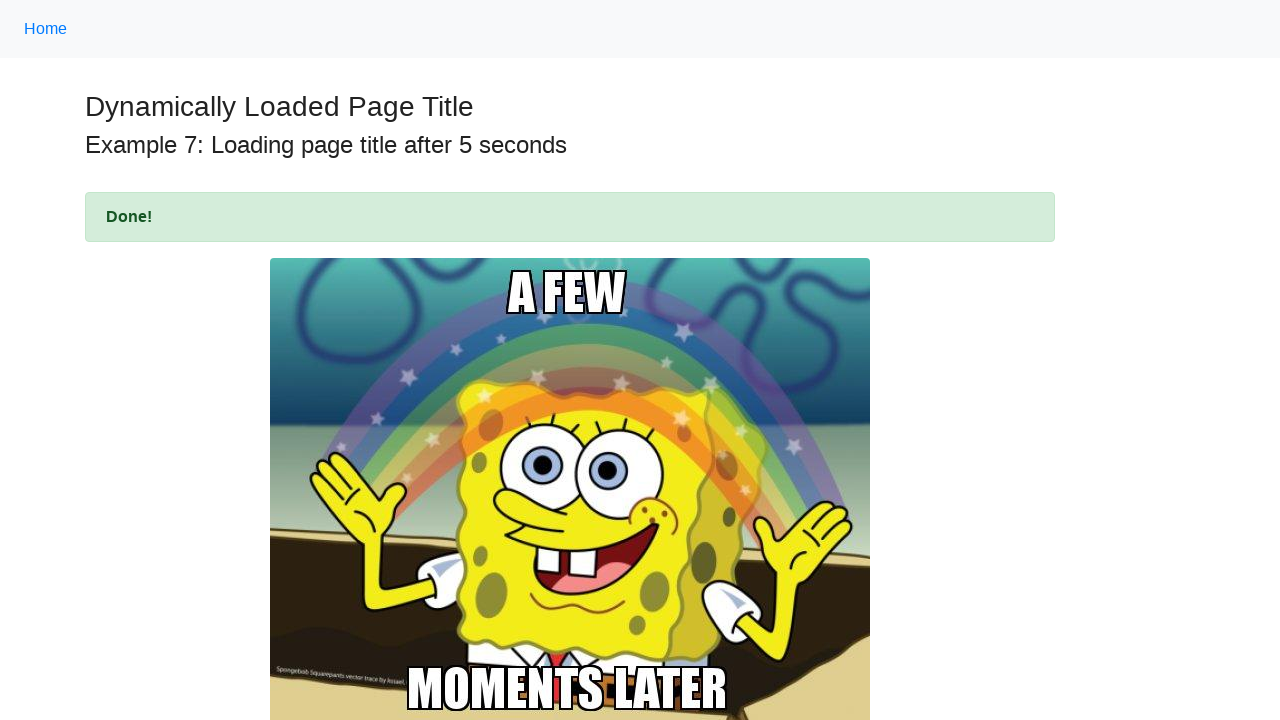

Verified completion message displays 'Done!'
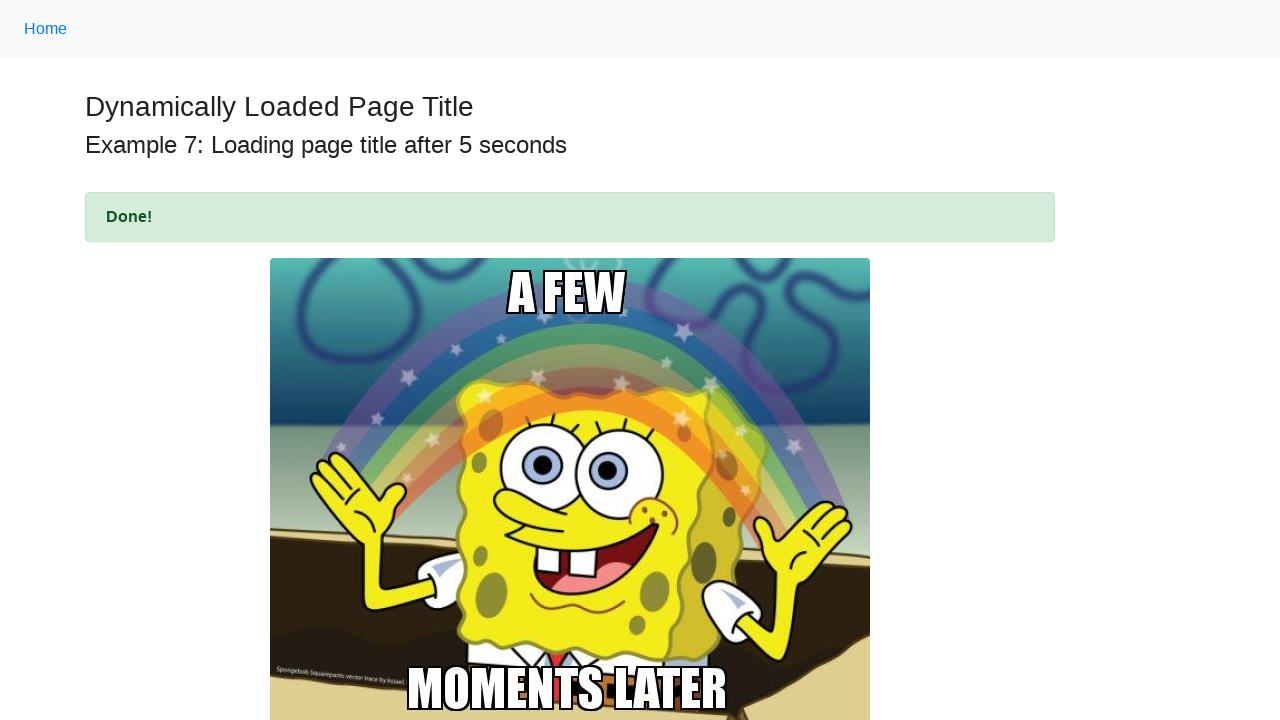

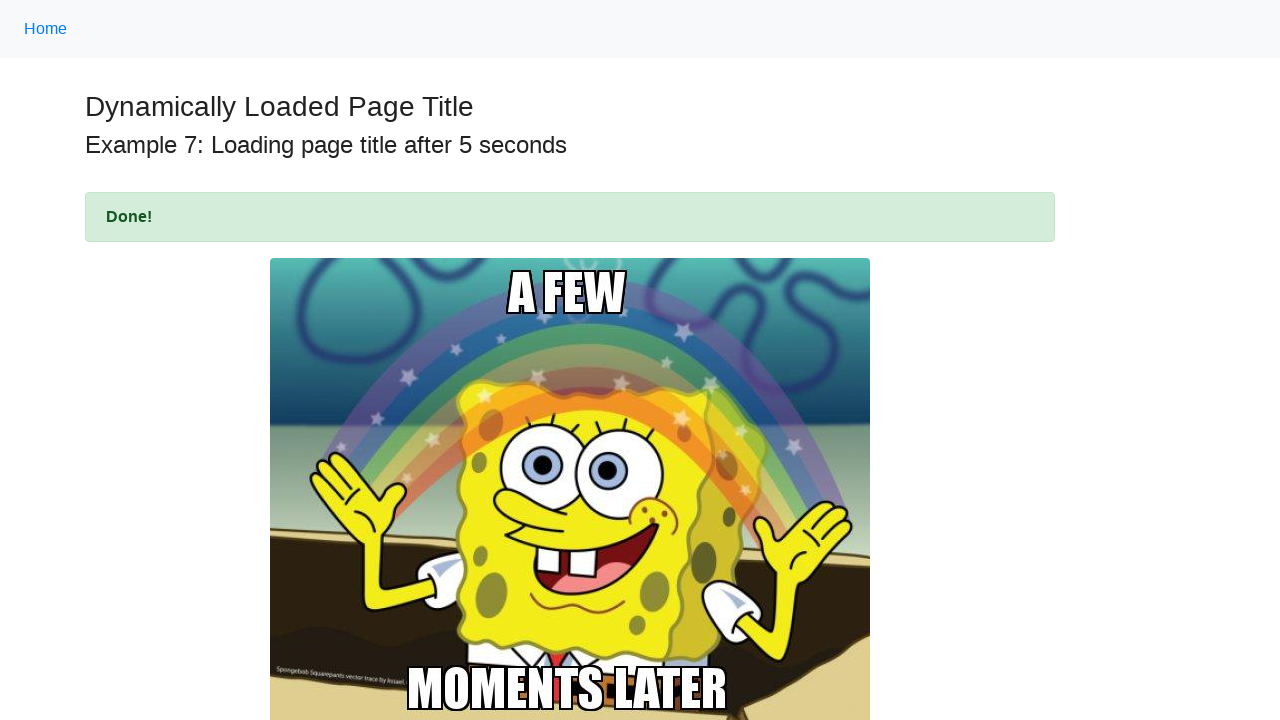